Tests editing a todo item by double-clicking it and entering new text.

Starting URL: https://demo.playwright.dev/todomvc

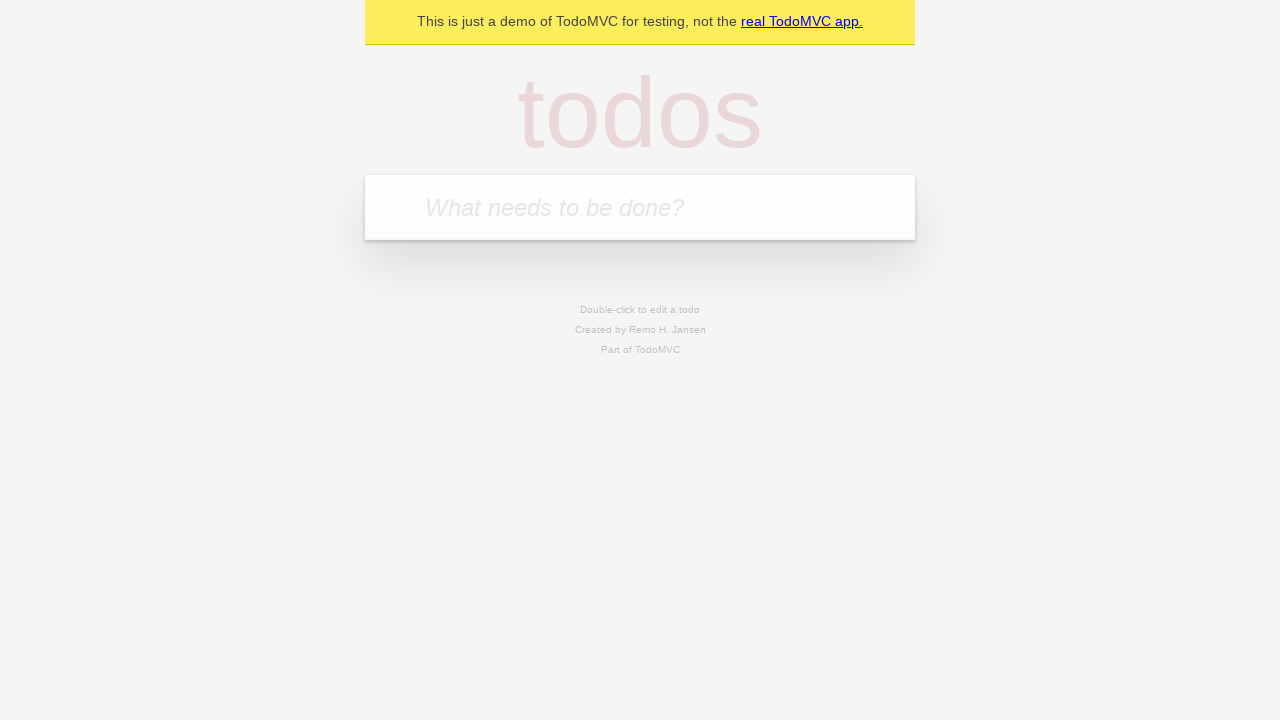

Filled todo input with 'buy some cheese' on internal:attr=[placeholder="What needs to be done?"i]
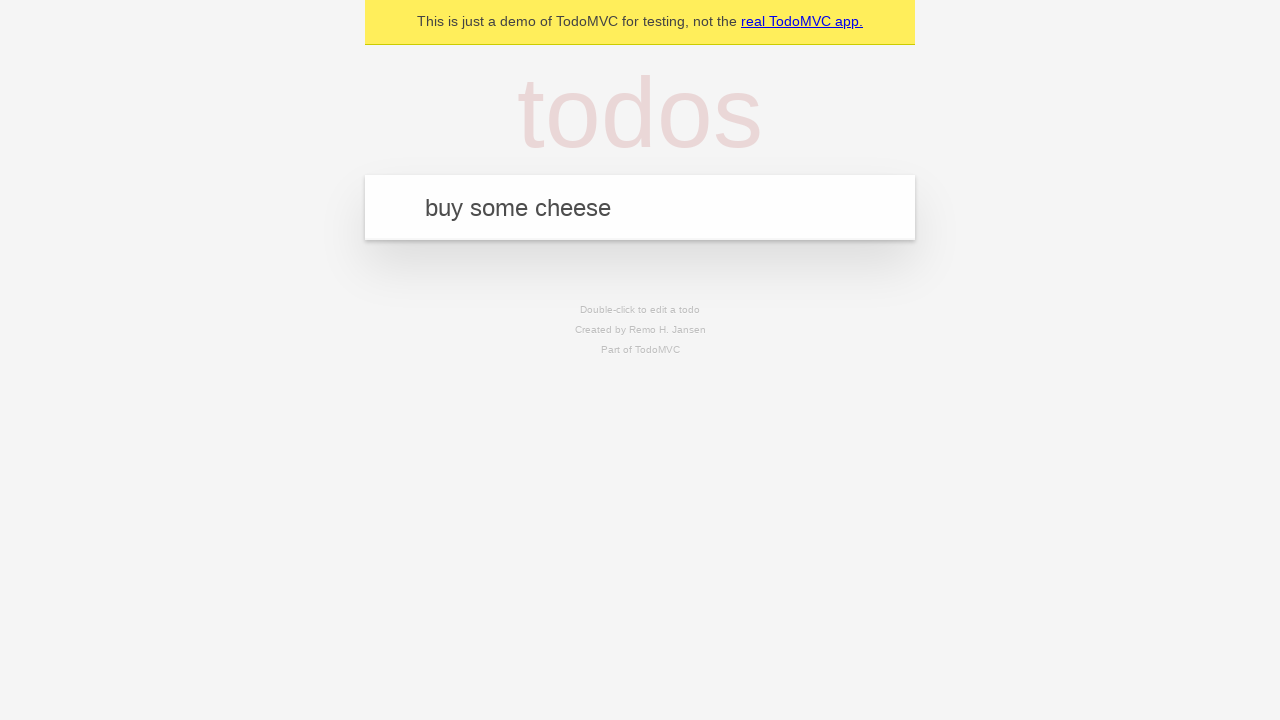

Pressed Enter to add first todo item on internal:attr=[placeholder="What needs to be done?"i]
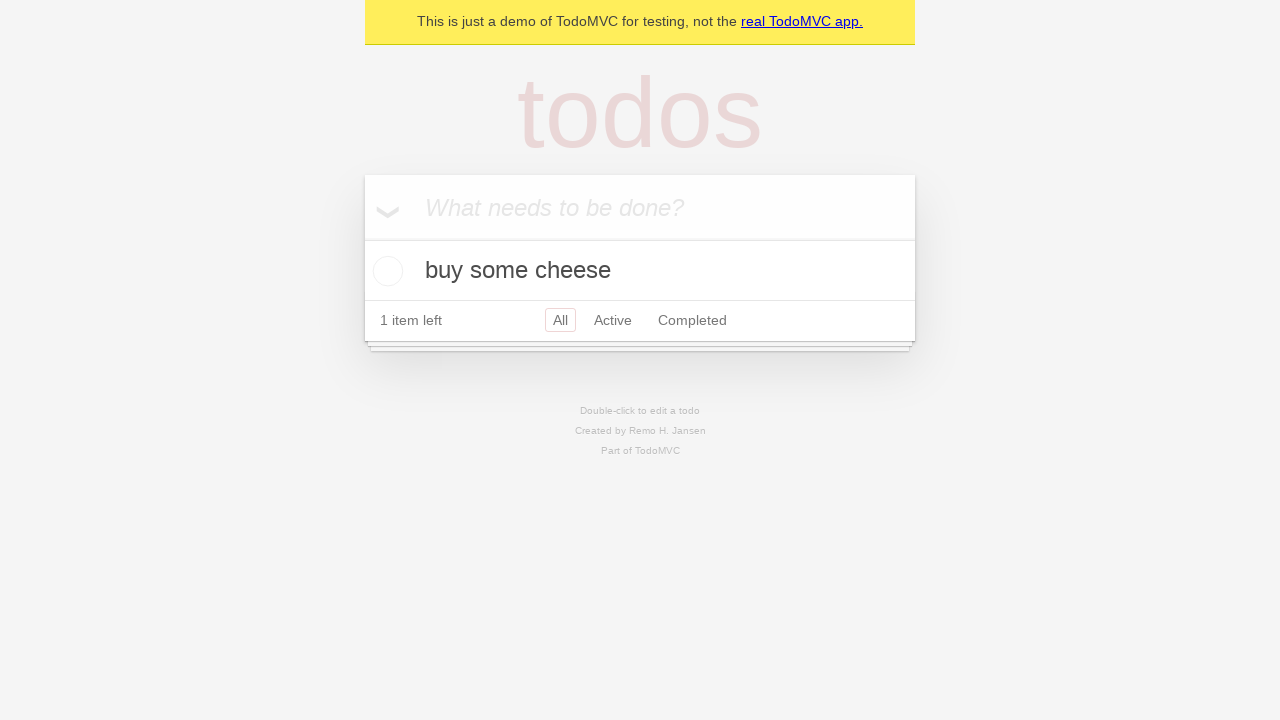

Filled todo input with 'feed the cat' on internal:attr=[placeholder="What needs to be done?"i]
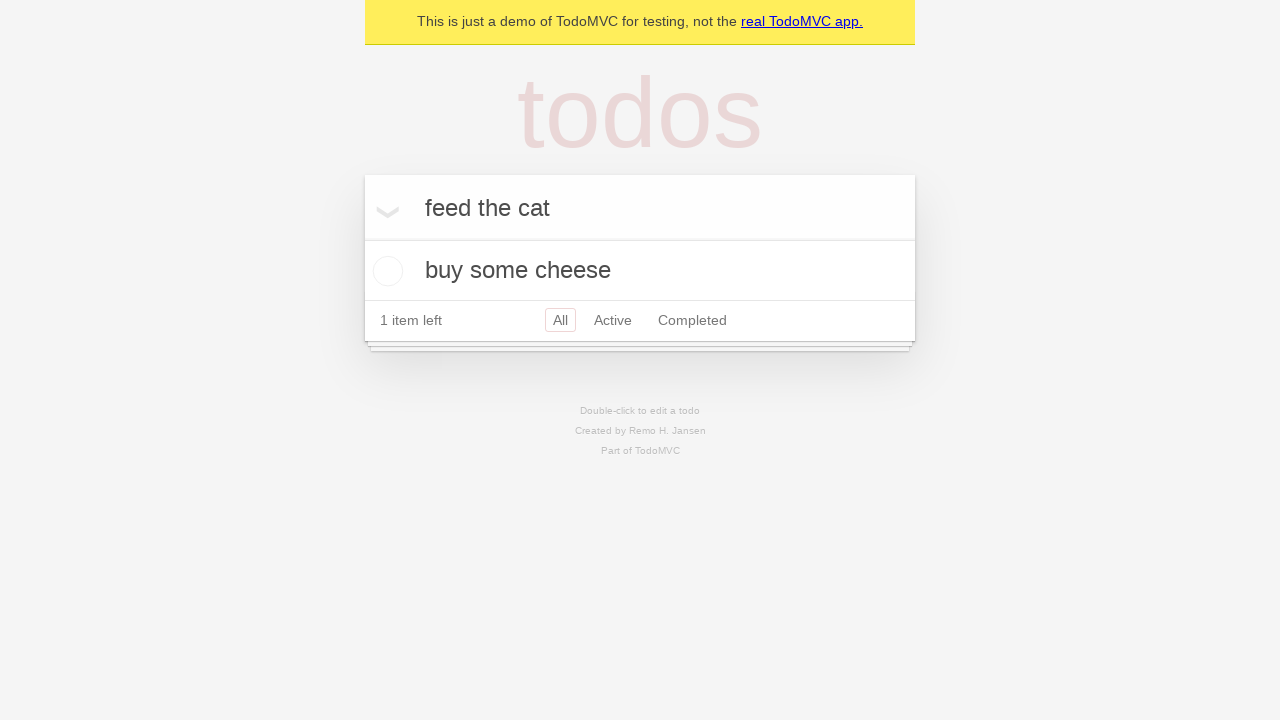

Pressed Enter to add second todo item on internal:attr=[placeholder="What needs to be done?"i]
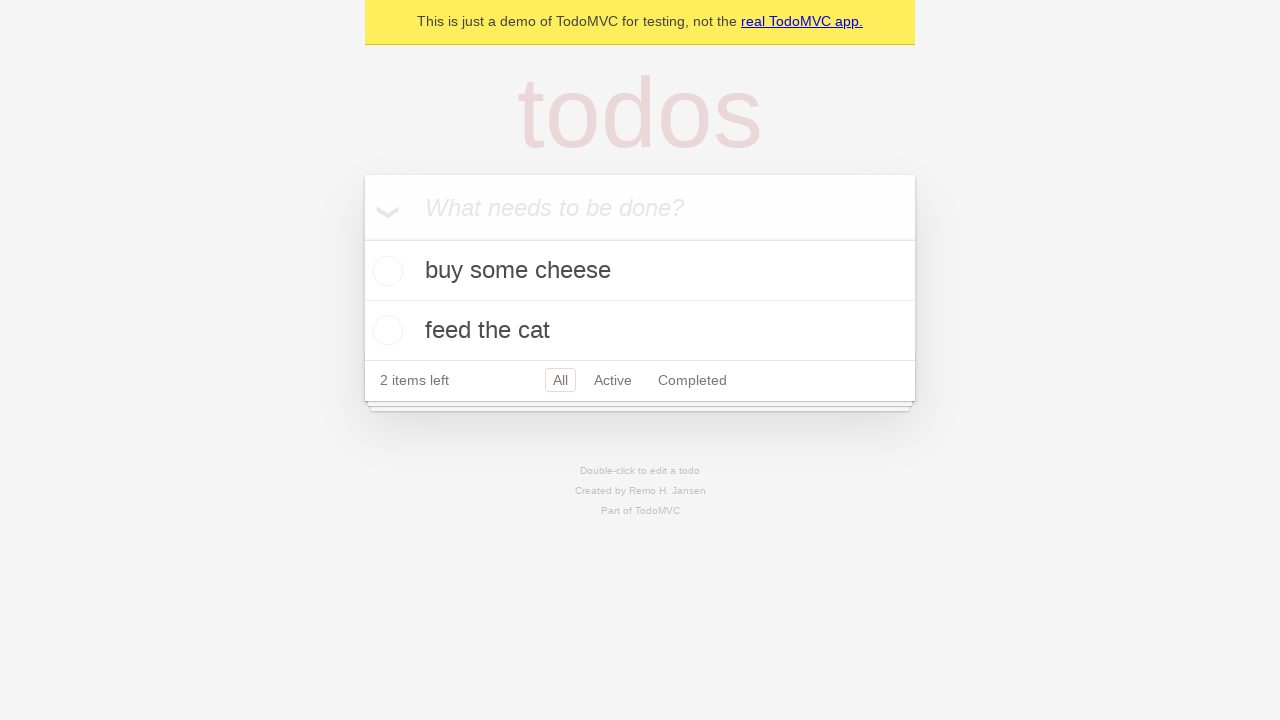

Filled todo input with 'book a doctors appointment' on internal:attr=[placeholder="What needs to be done?"i]
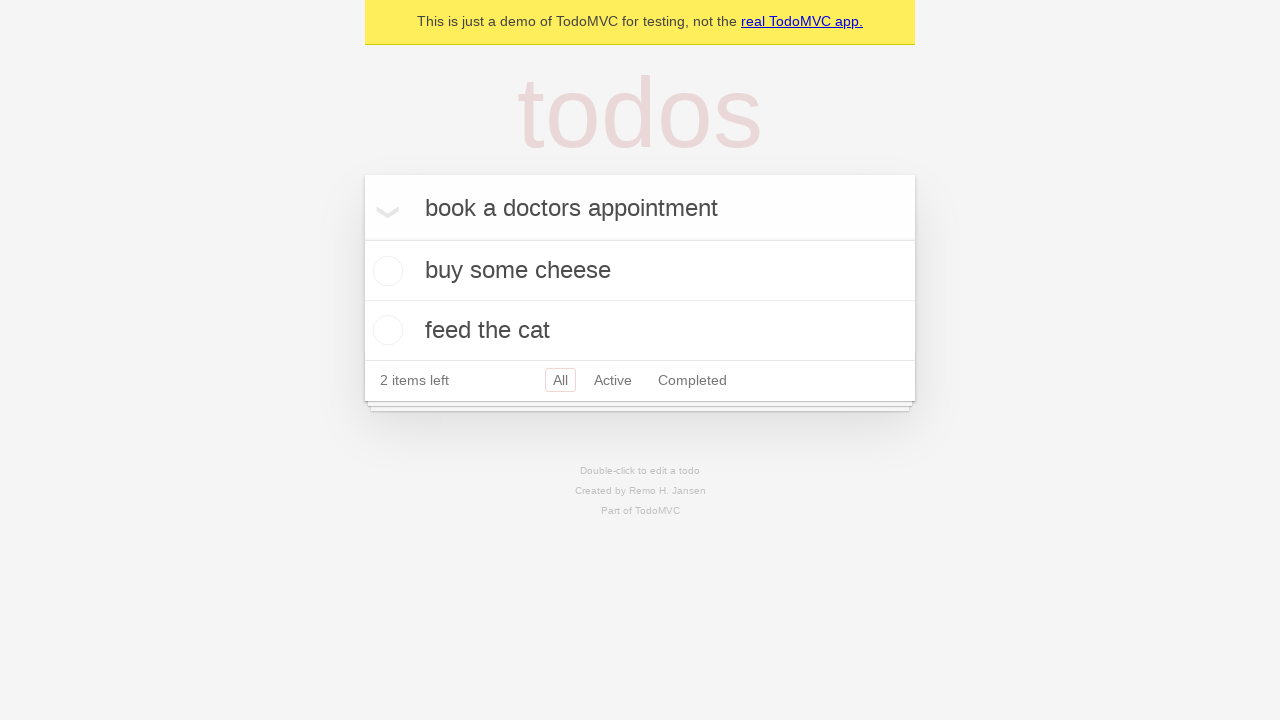

Pressed Enter to add third todo item on internal:attr=[placeholder="What needs to be done?"i]
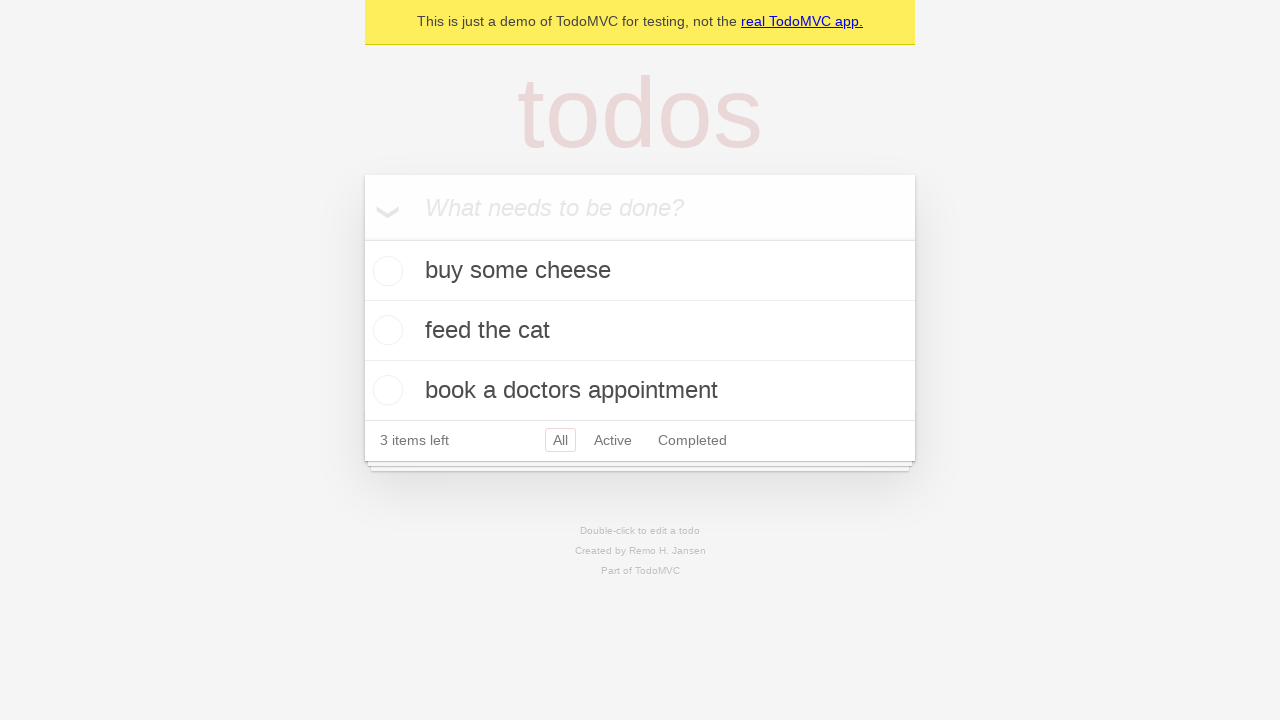

Double-clicked second todo item to enter edit mode at (640, 331) on internal:testid=[data-testid="todo-item"s] >> nth=1
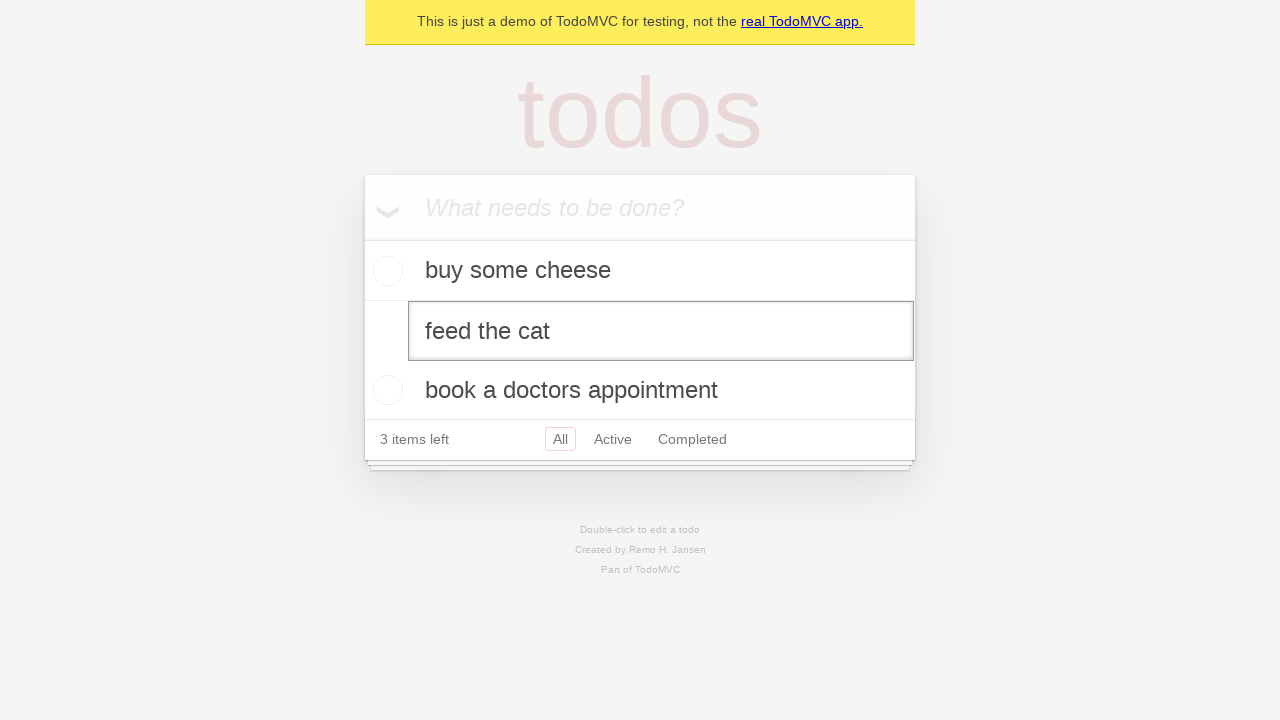

Filled edit textbox with new value 'buy some sausages' on internal:testid=[data-testid="todo-item"s] >> nth=1 >> internal:role=textbox[nam
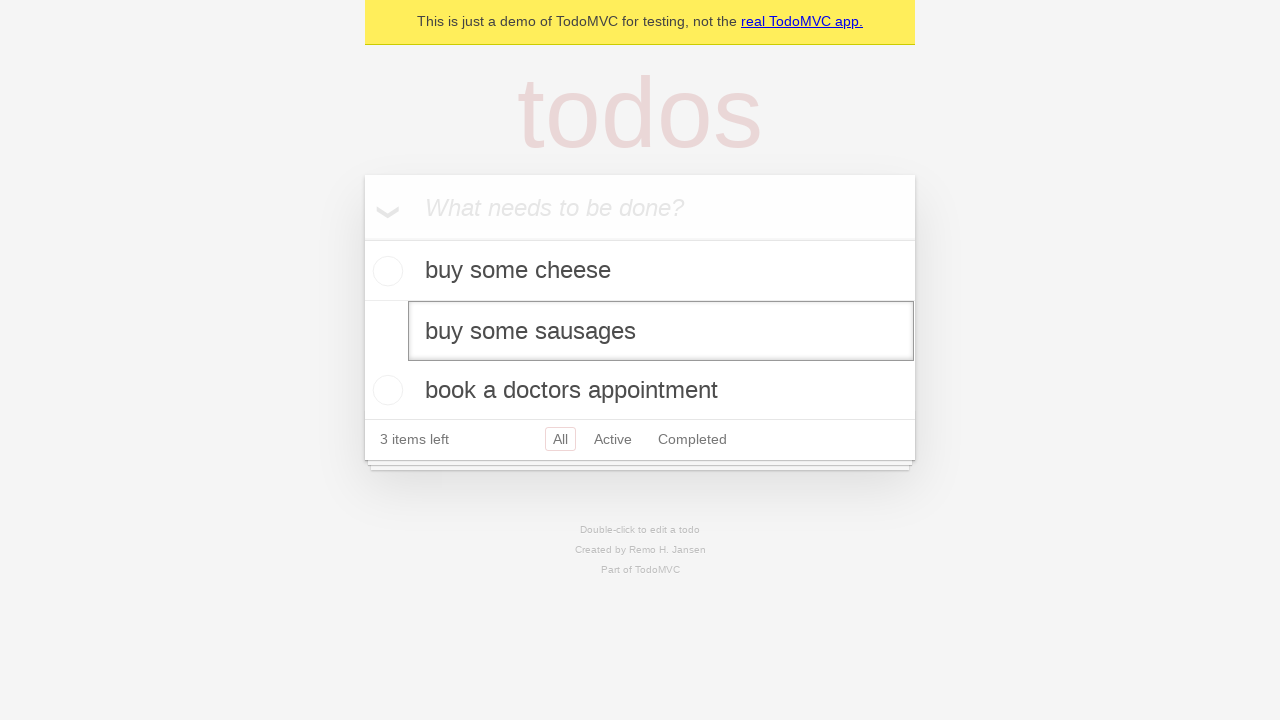

Pressed Enter to confirm todo item edit on internal:testid=[data-testid="todo-item"s] >> nth=1 >> internal:role=textbox[nam
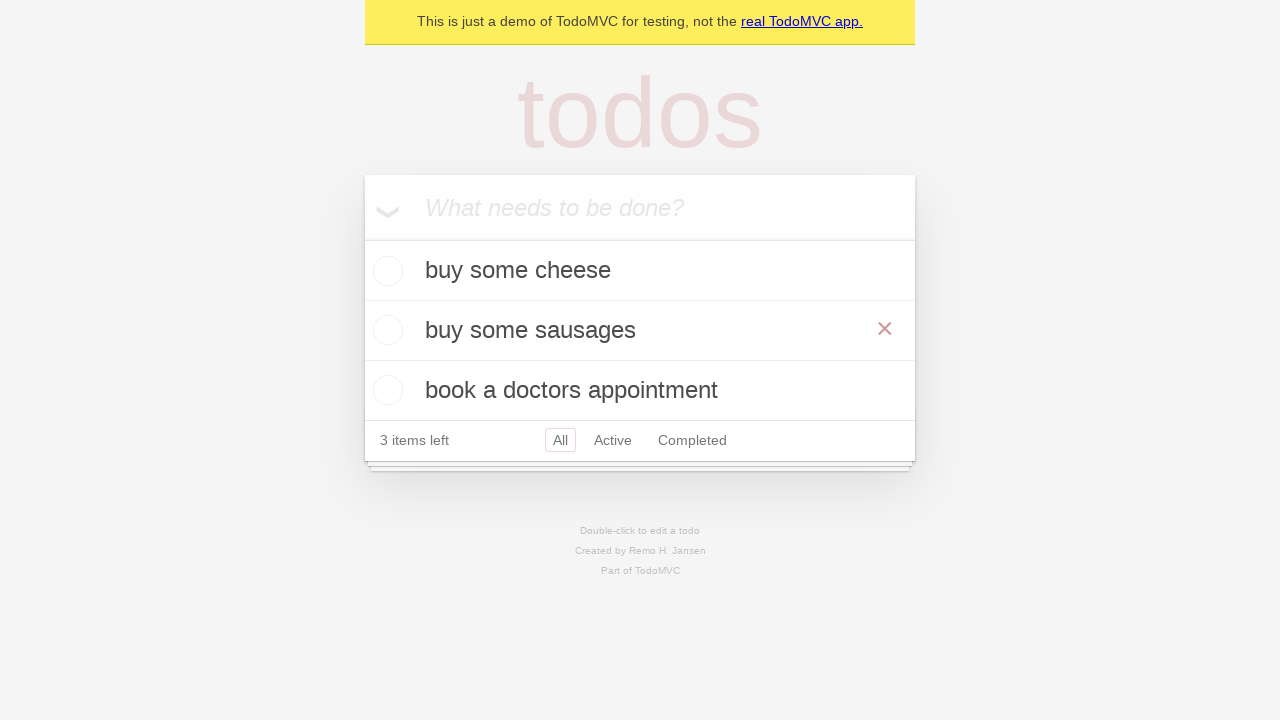

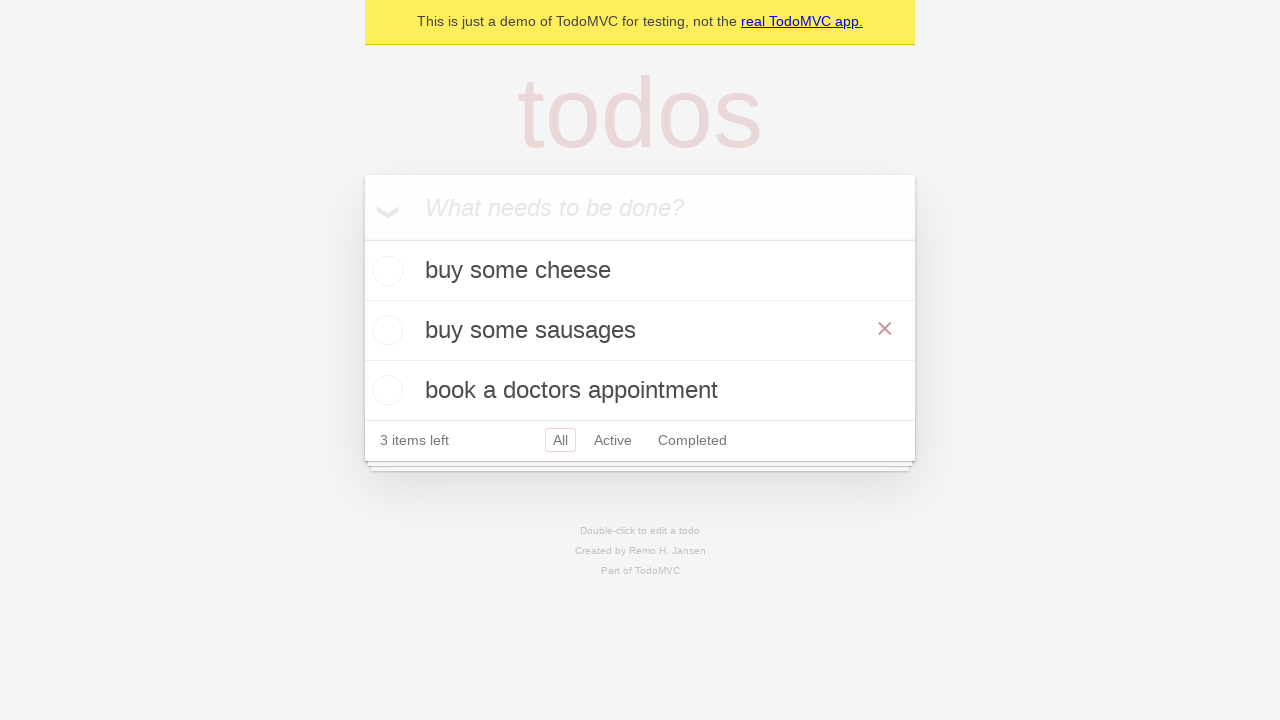